Tests right-click context menu functionality by performing a context click on an element and selecting the 'Copy' option from the context menu

Starting URL: https://swisnl.github.io/jQuery-contextMenu/demo.html

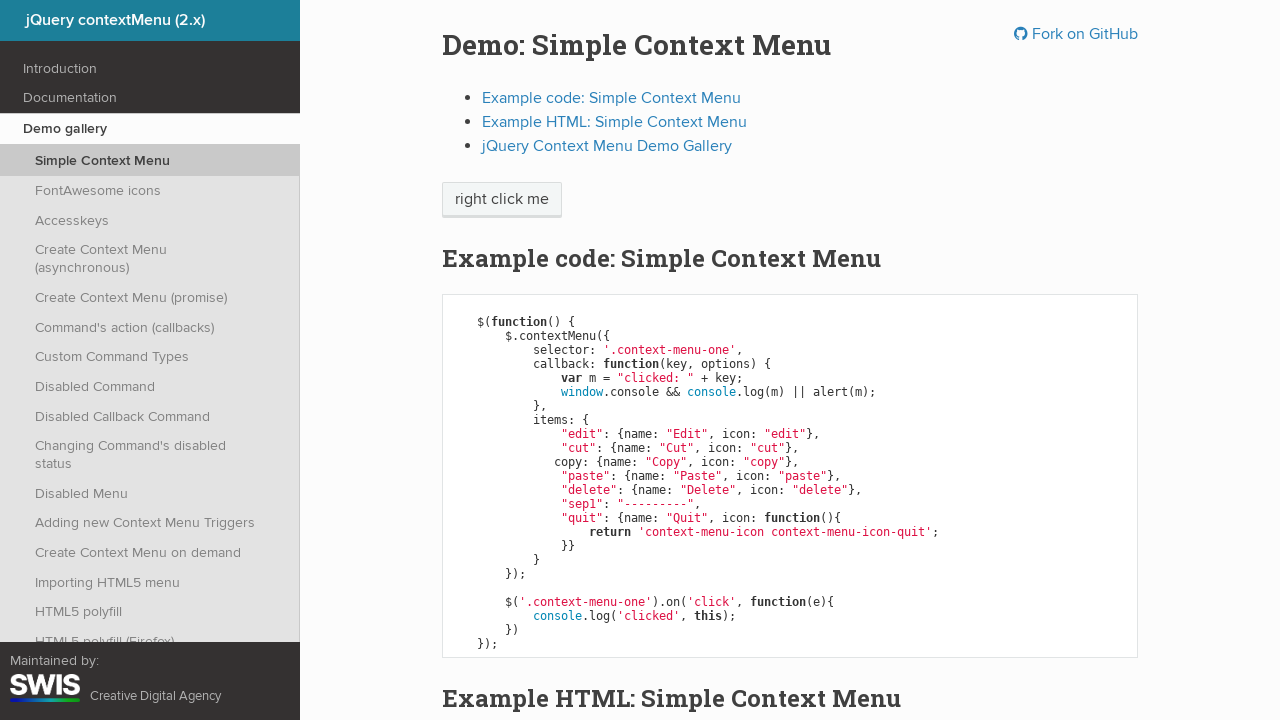

Right-clicked on target element to open context menu at (502, 200) on //html/body/div/section/div/div/div/p/span
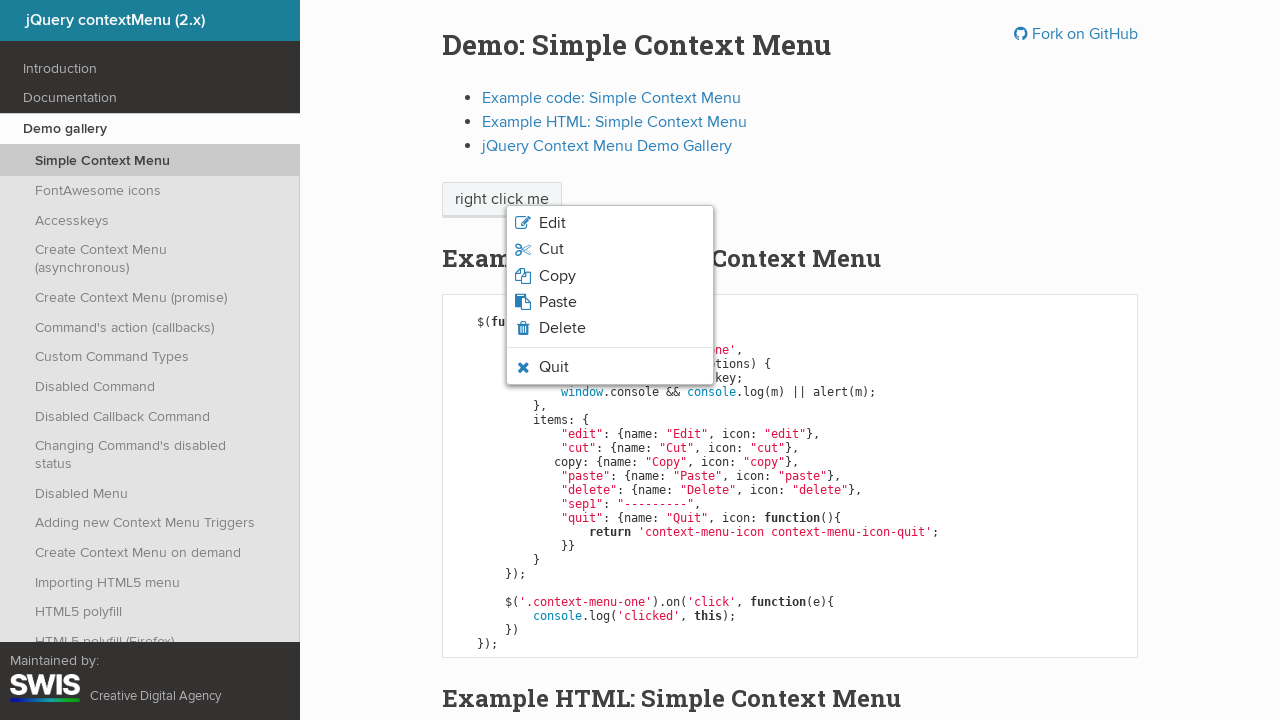

Context menu appeared with options
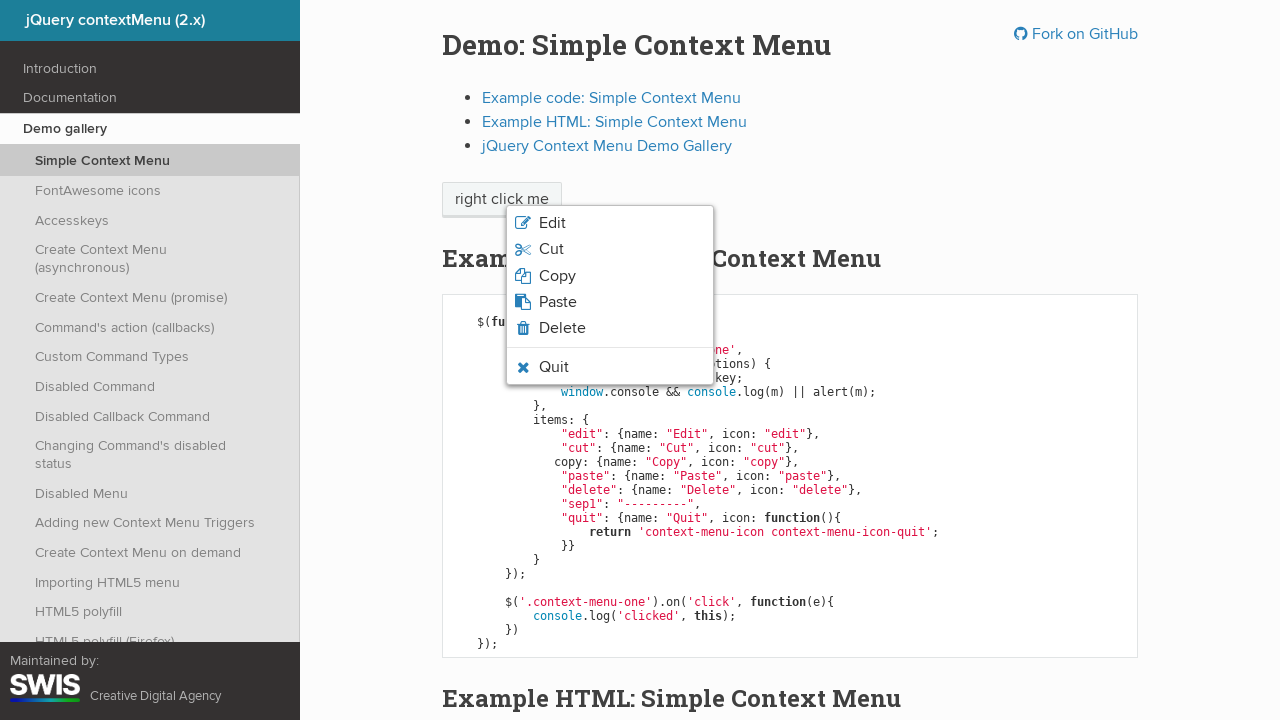

Clicked 'Copy' option from context menu at (557, 276) on li.context-menu-icon span:has-text('Copy')
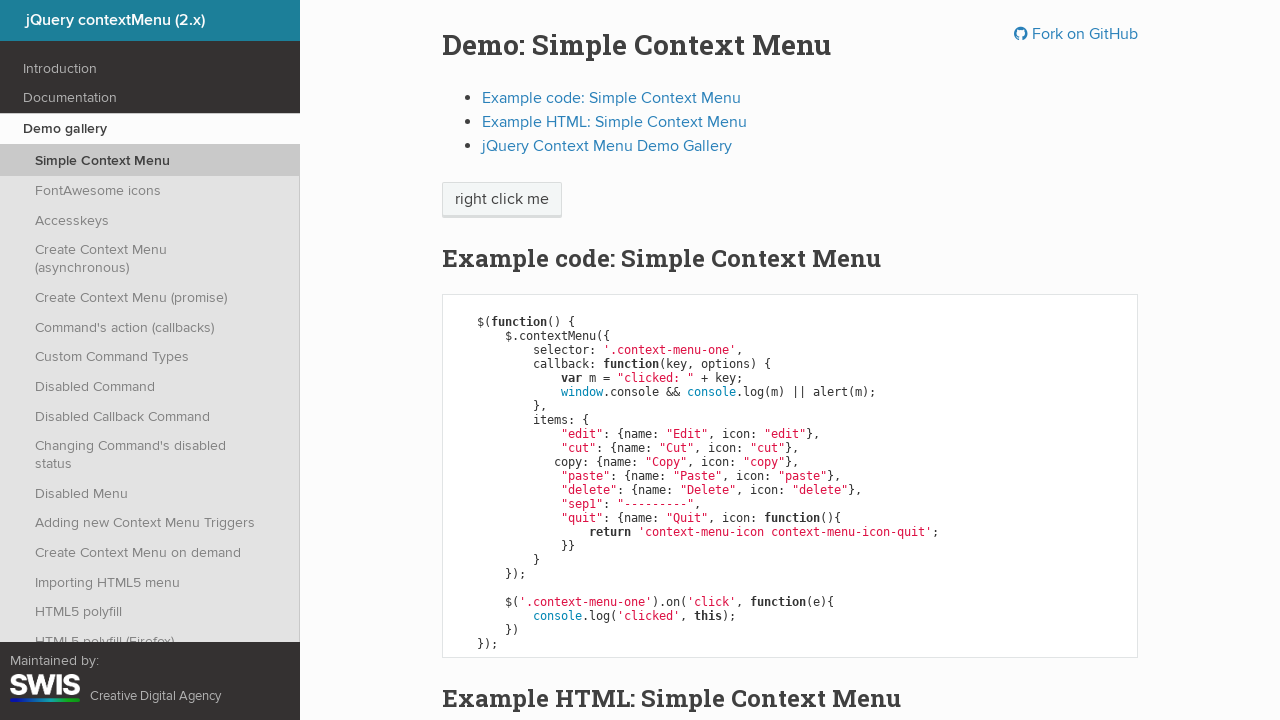

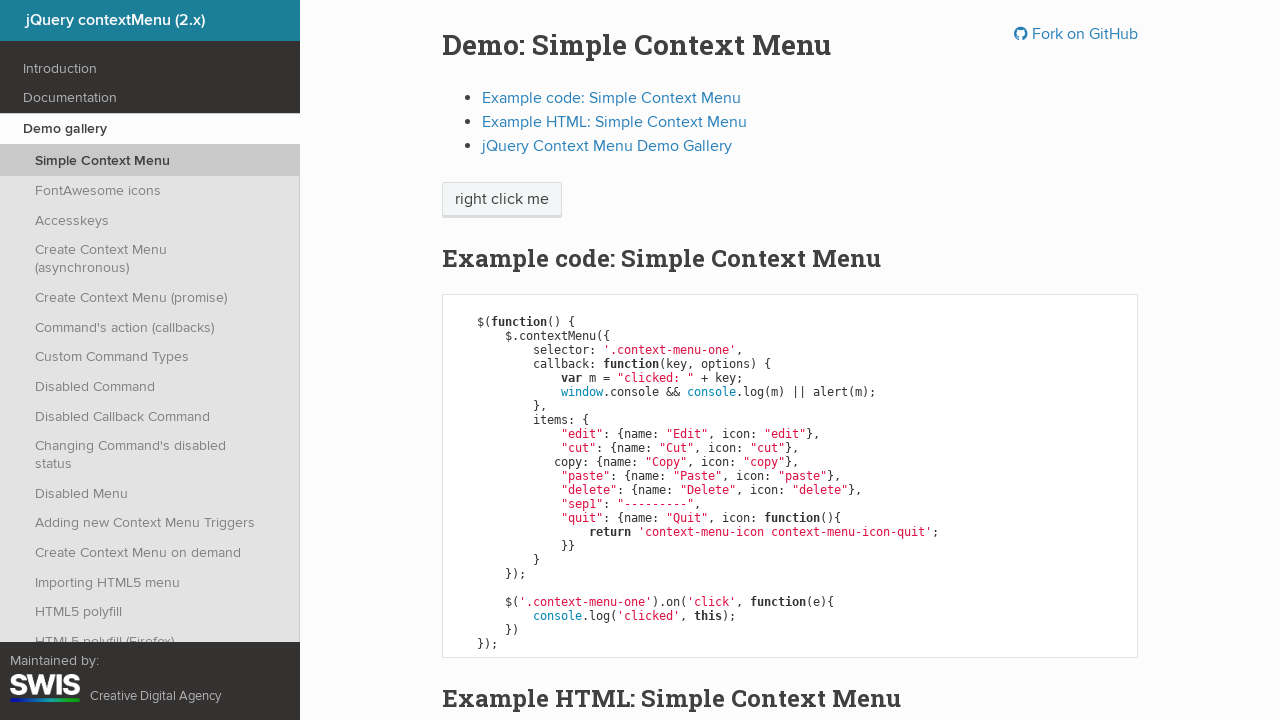